Navigates to YouTube homepage and maximizes the browser window to verify the page loads successfully.

Starting URL: https://www.youtube.com/

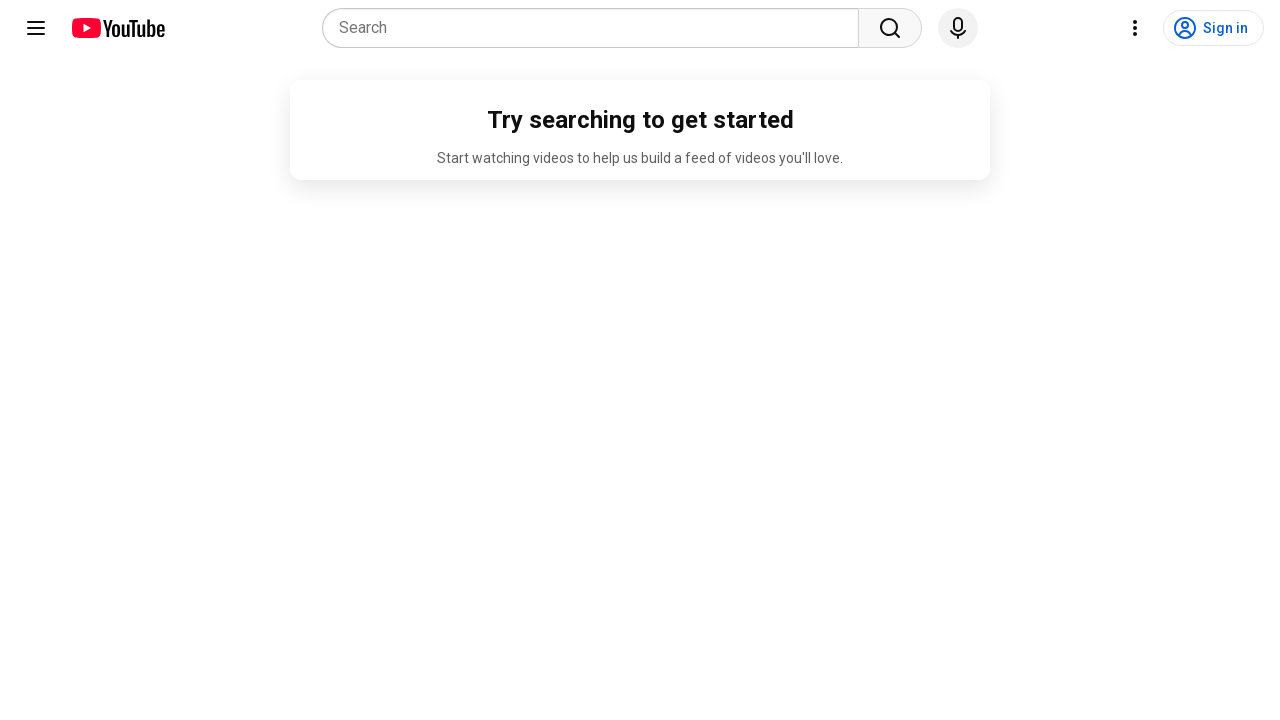

Navigated to YouTube homepage
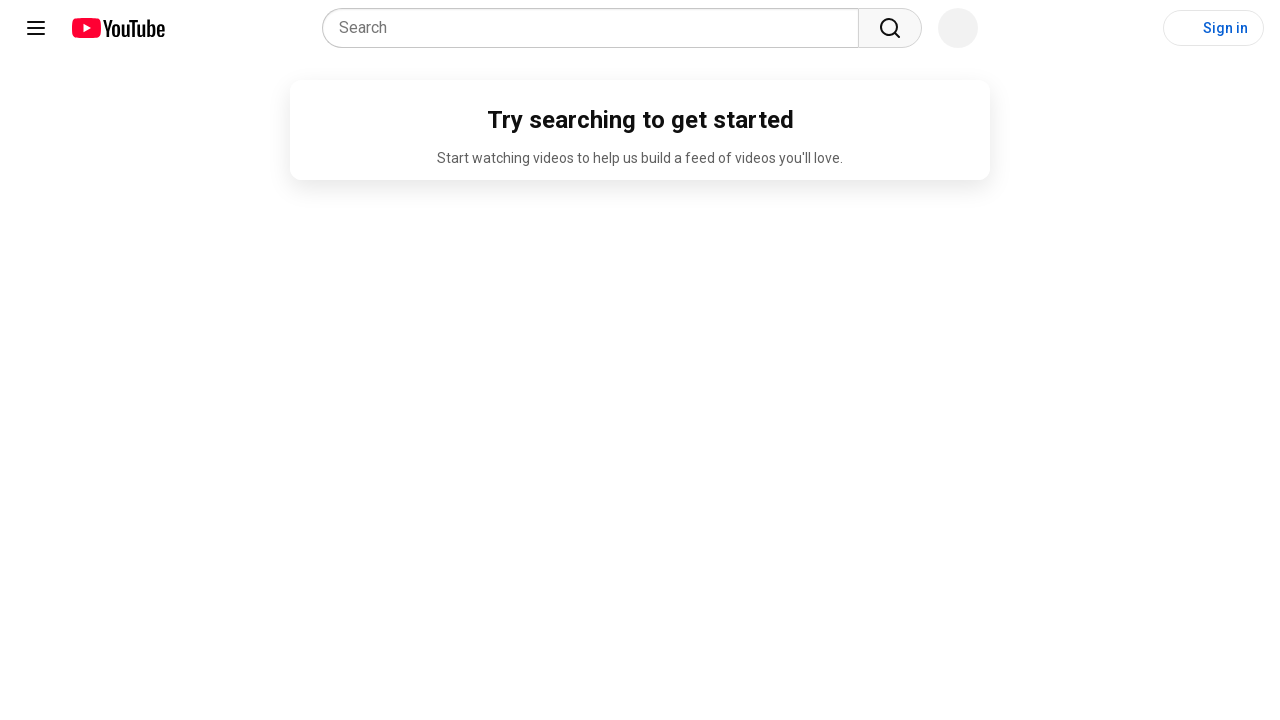

Maximized browser window to 1920x1080
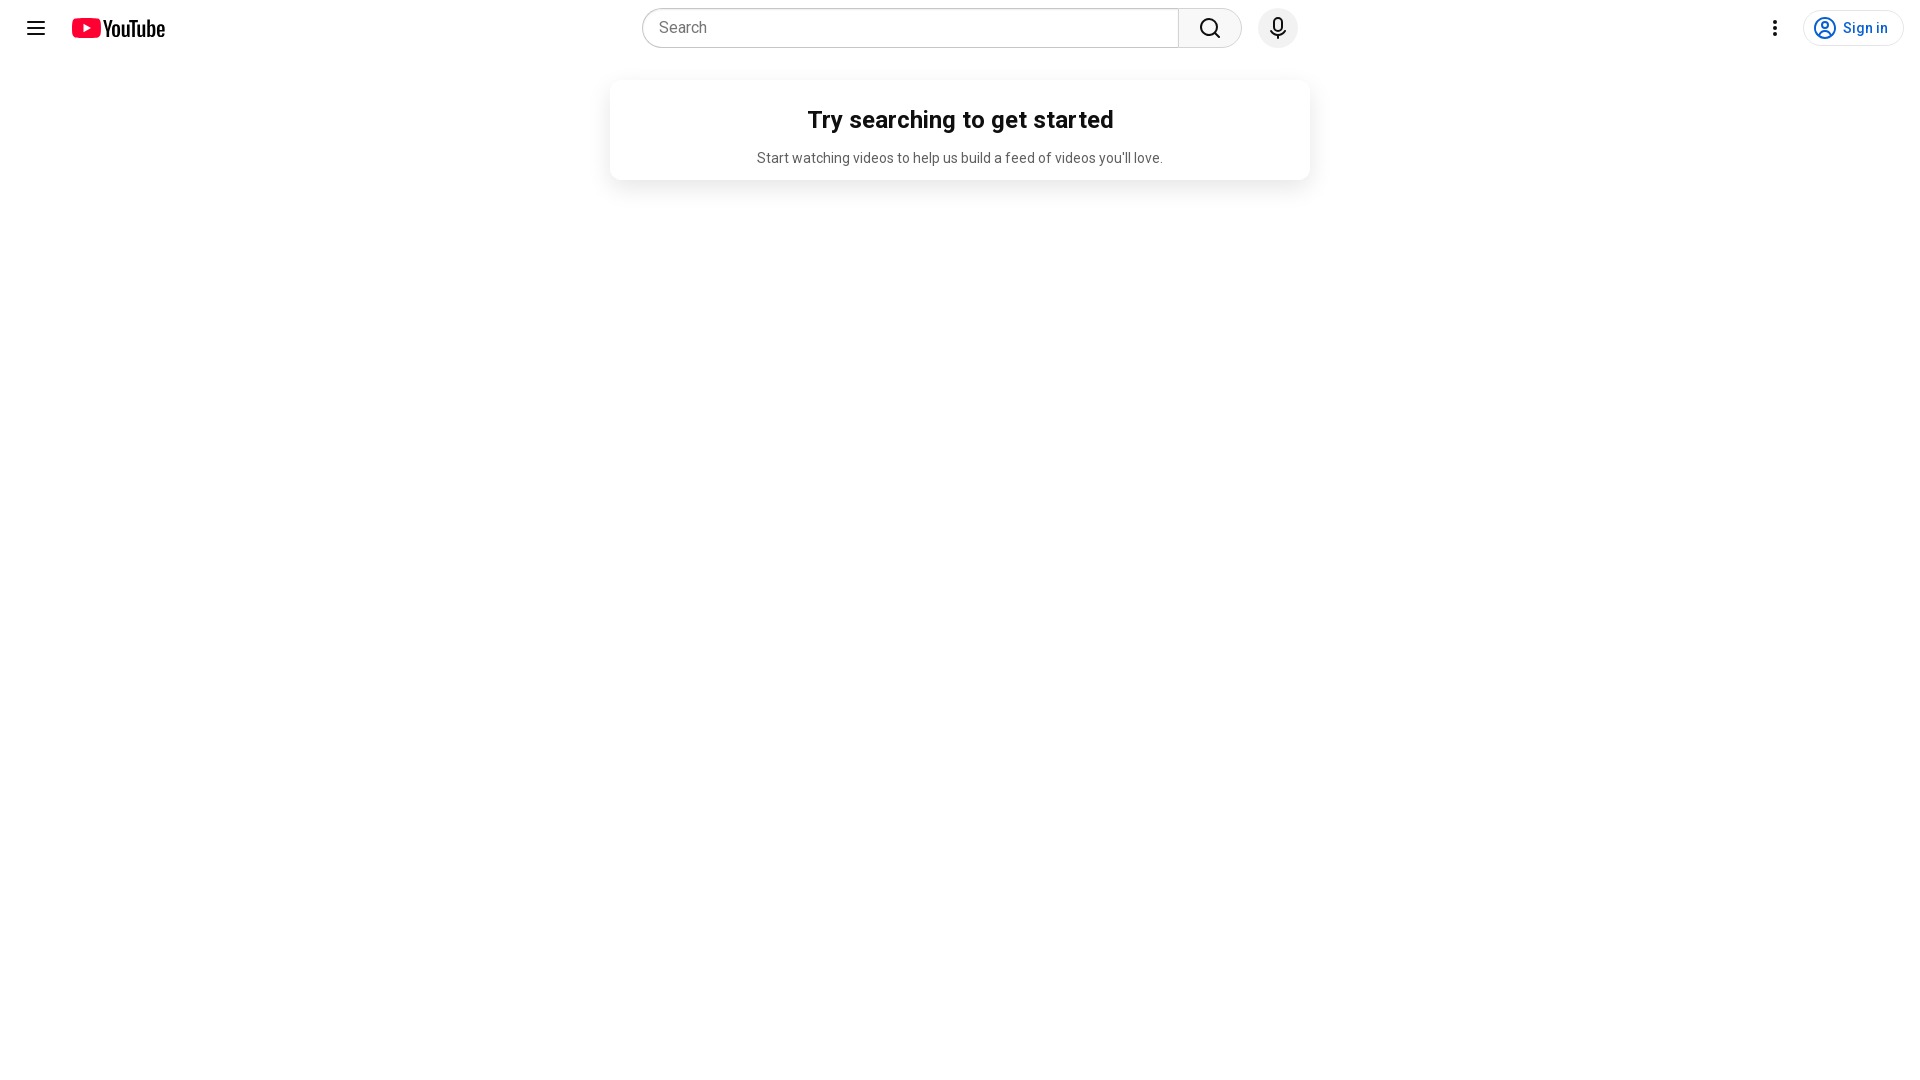

YouTube homepage fully loaded
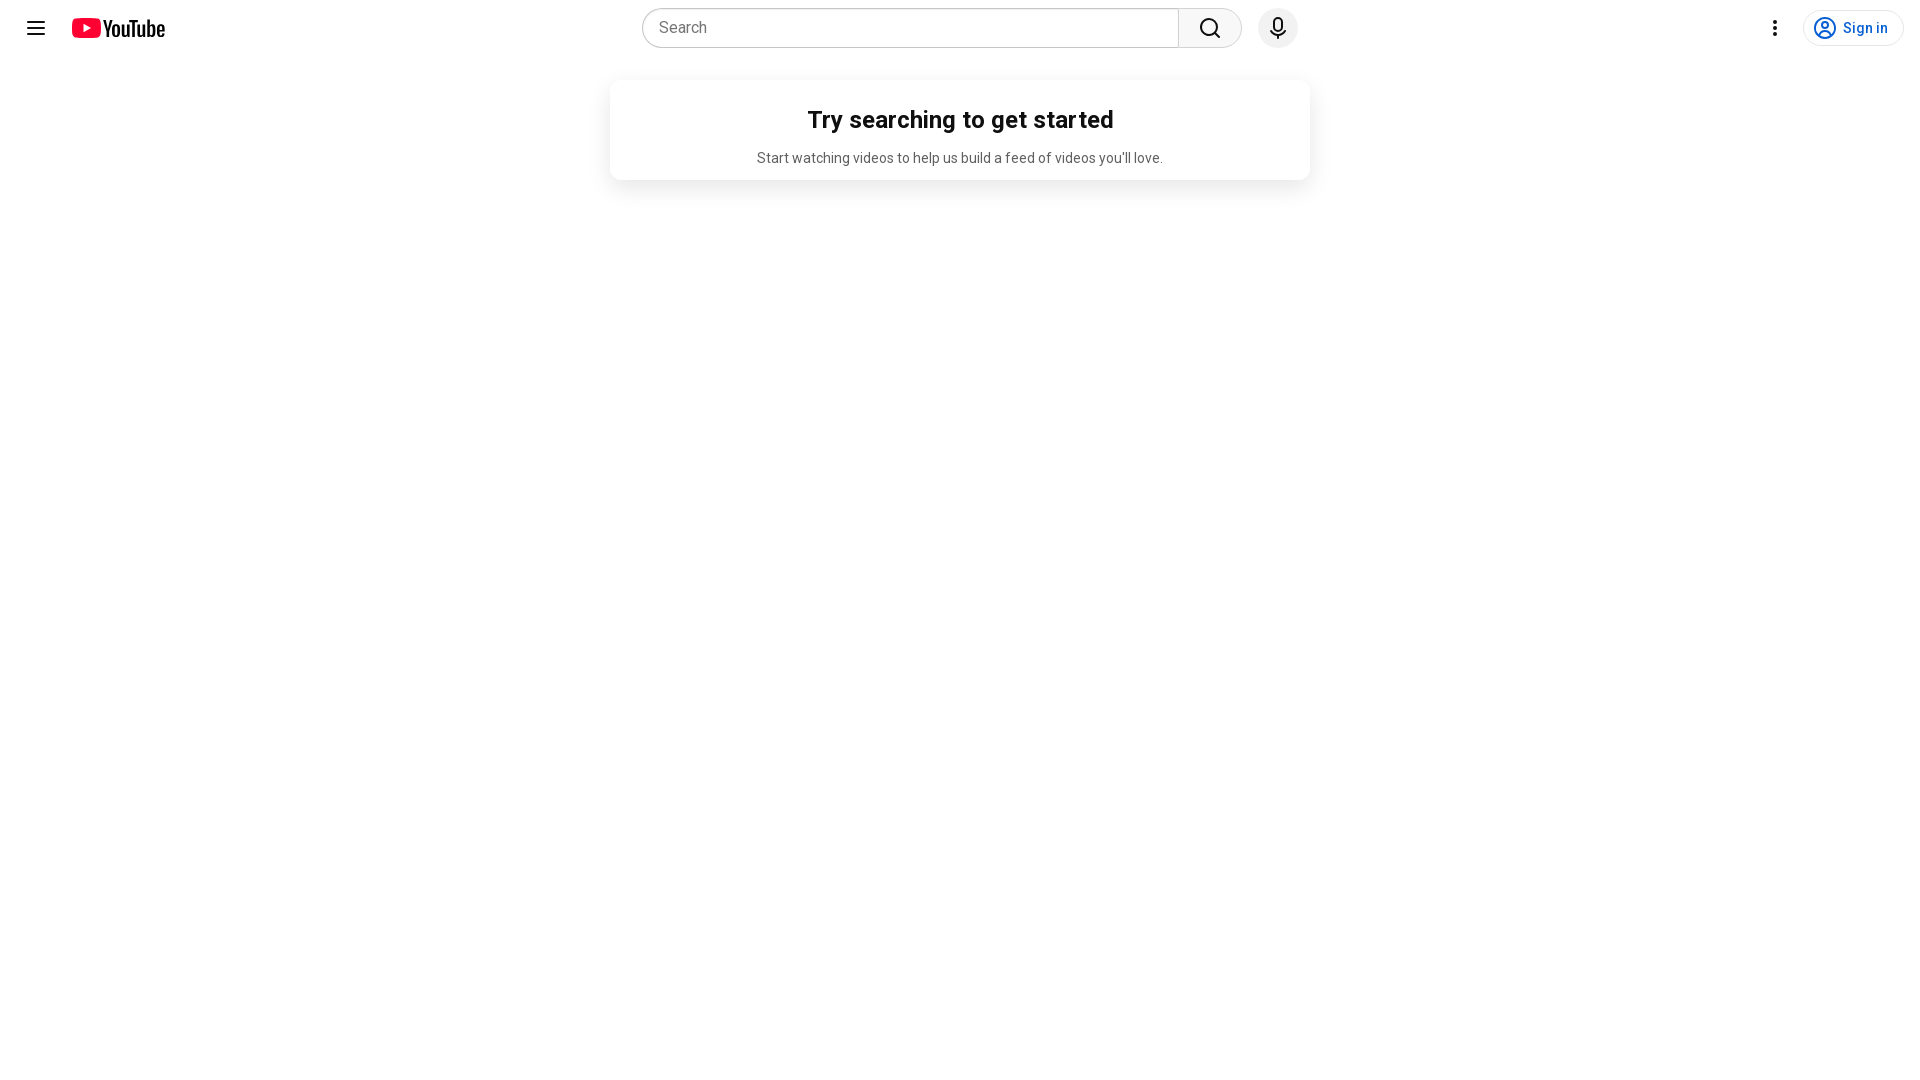

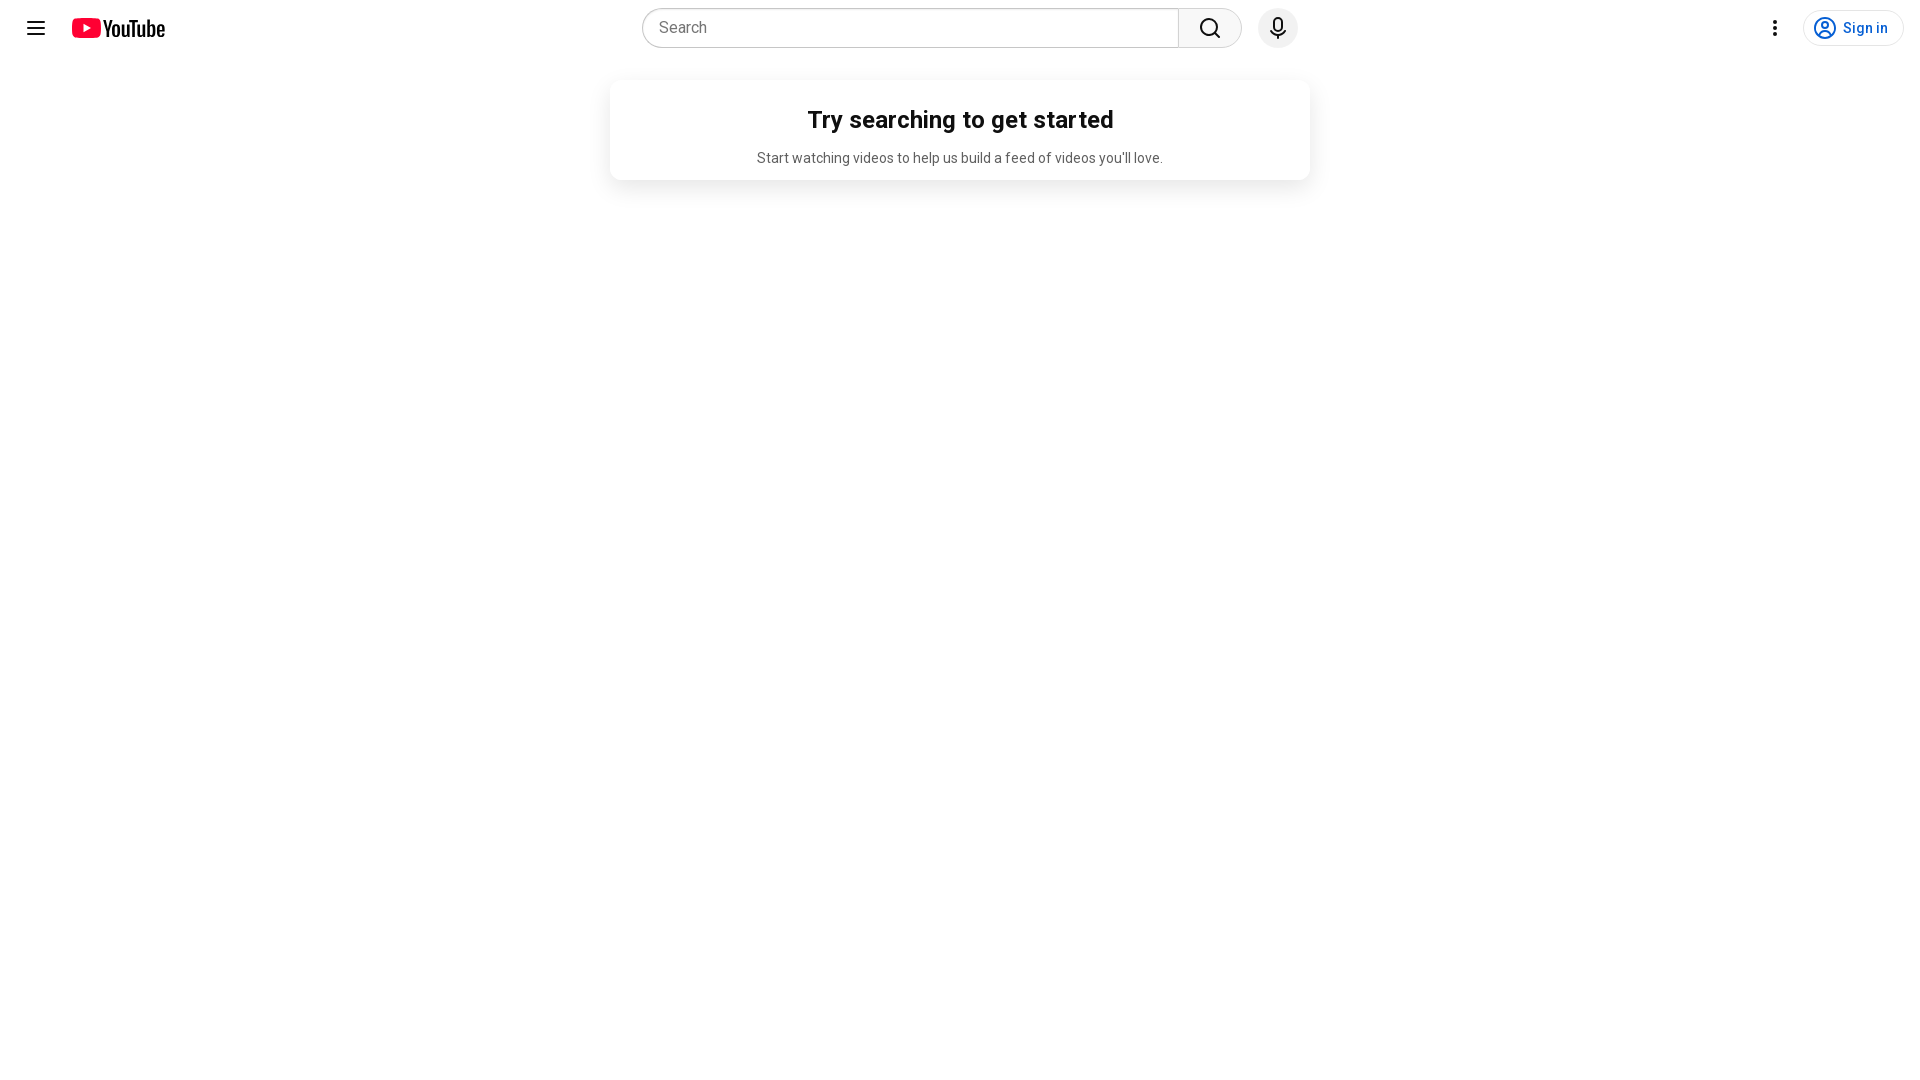